Tests dropdown selection using different methods - by value and by index across three dropdowns

Starting URL: https://softwaretestingpro.github.io/Automation/Beginner/B-1.08-DropDown.html

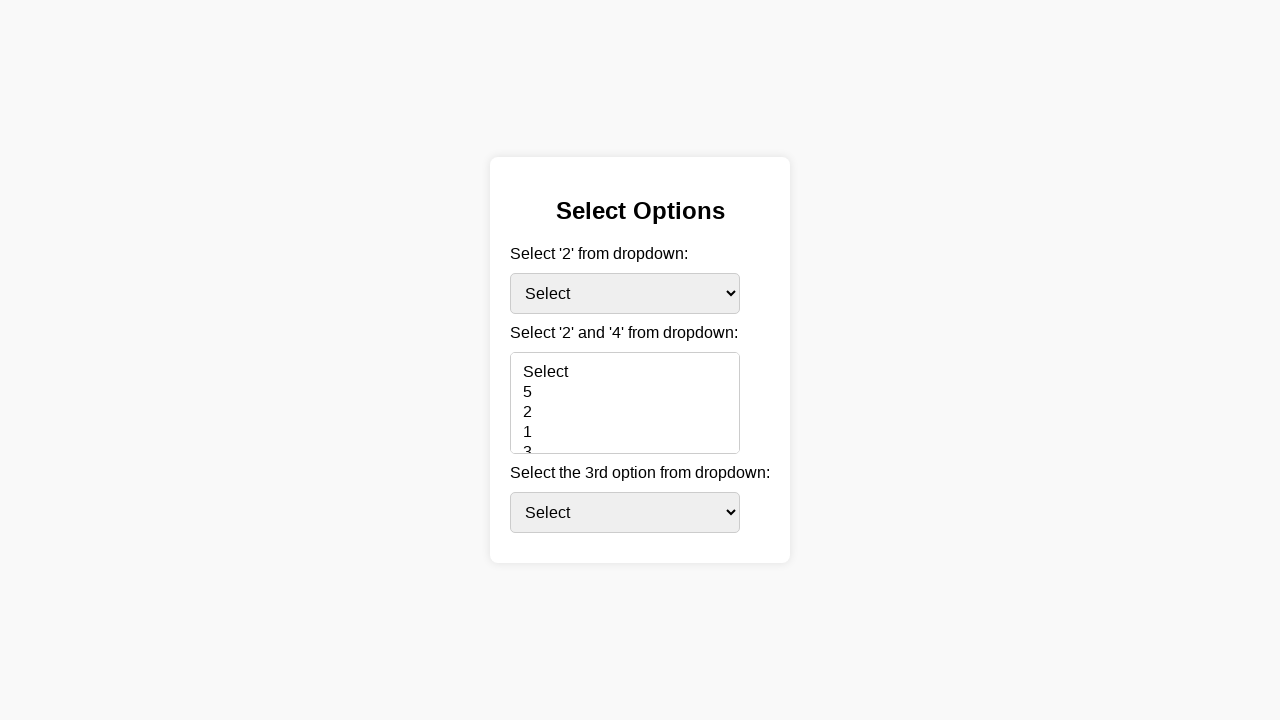

Selected option '2' from dropdown1 by value on #dropdown1
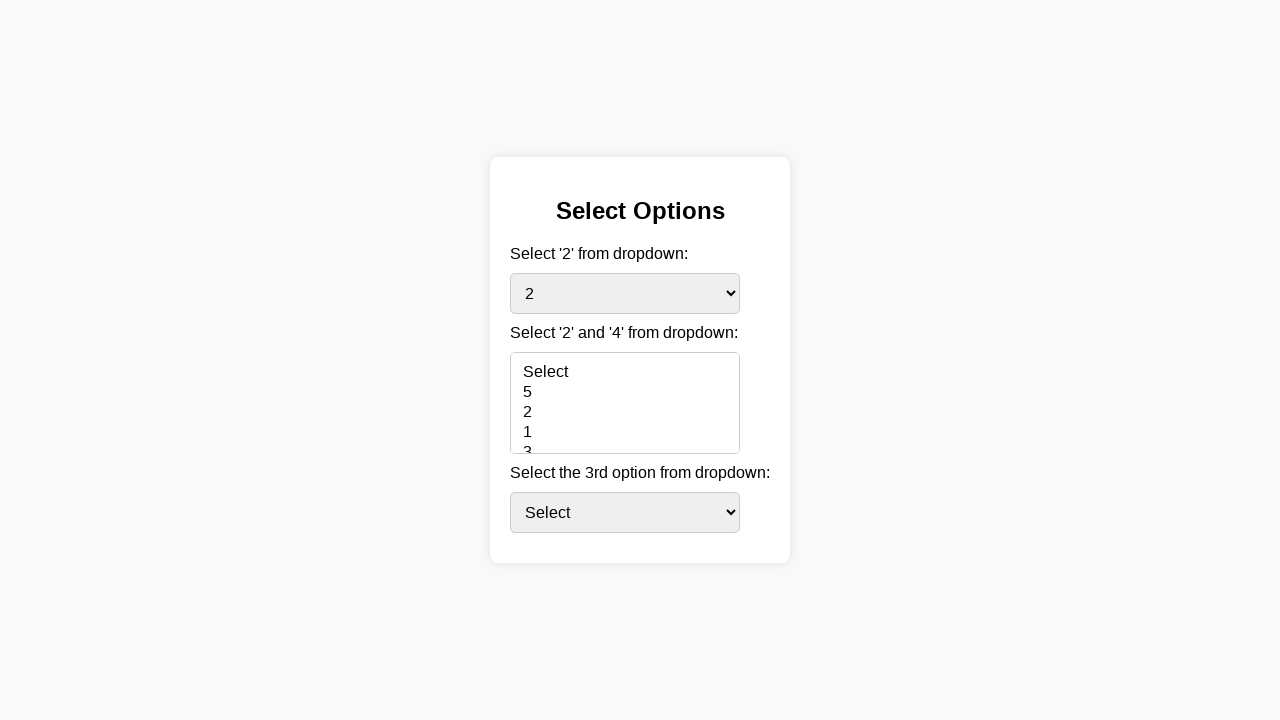

Success indicator appeared for dropdown1 selection
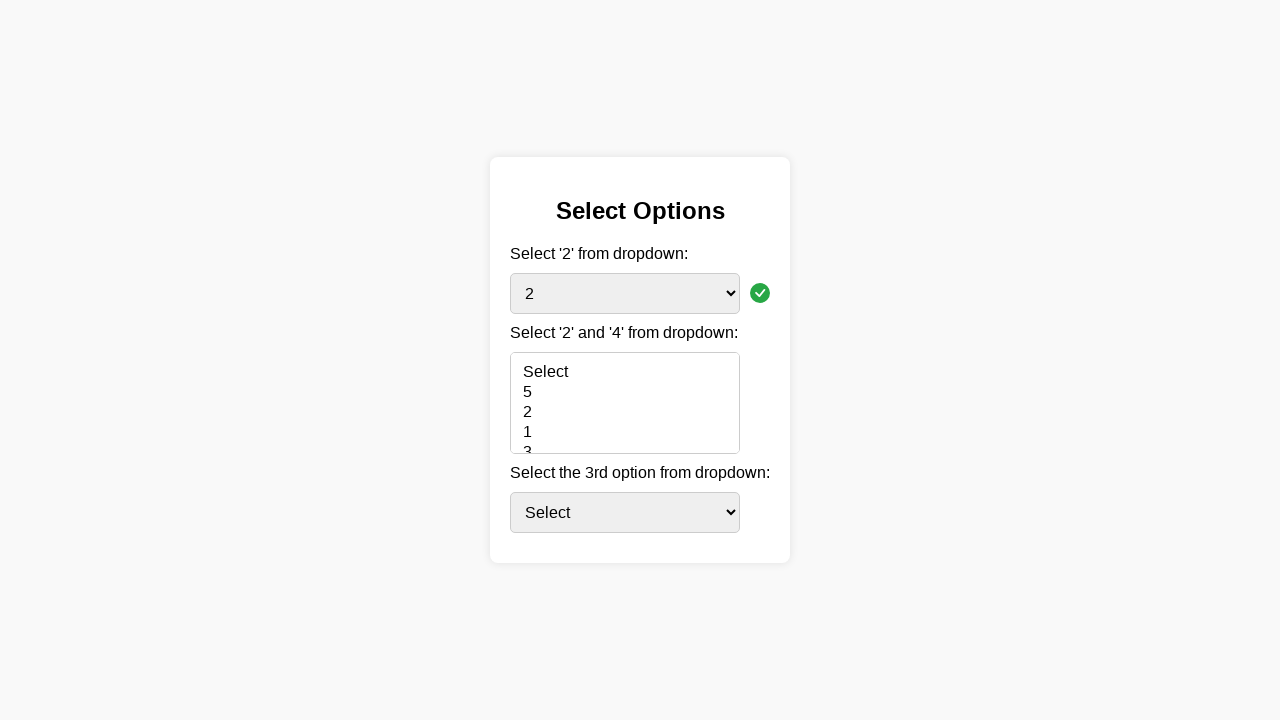

Selected multiple options '2' and '4' from dropdown2 by value on #dropdown2
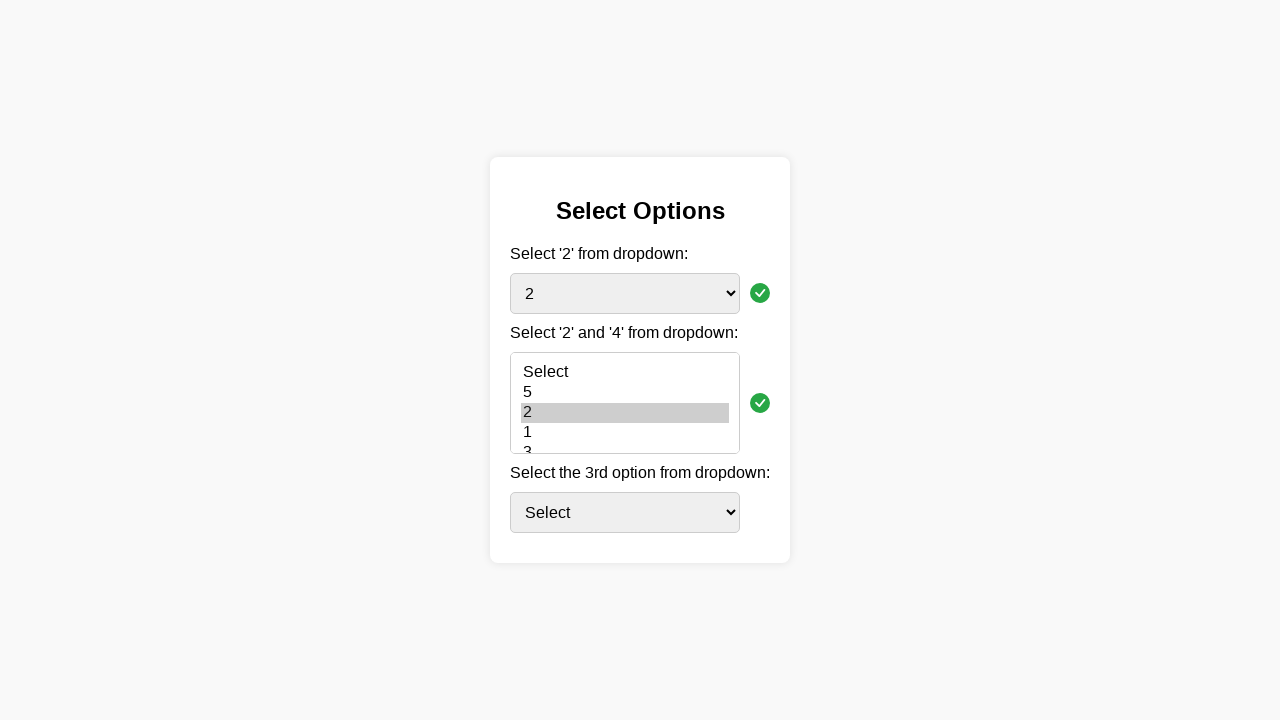

Success indicator appeared for dropdown2 multi-select
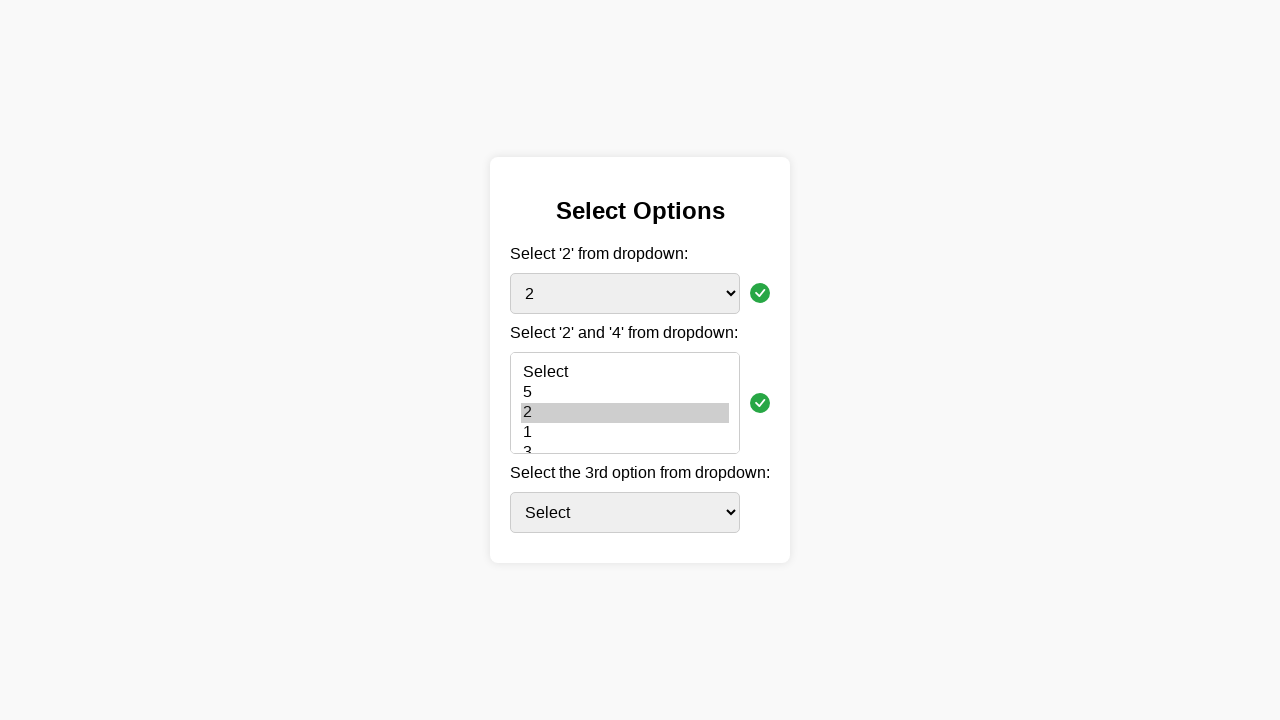

Selected option at index 3 (4th option) from dropdown3 by index on #dropdown3
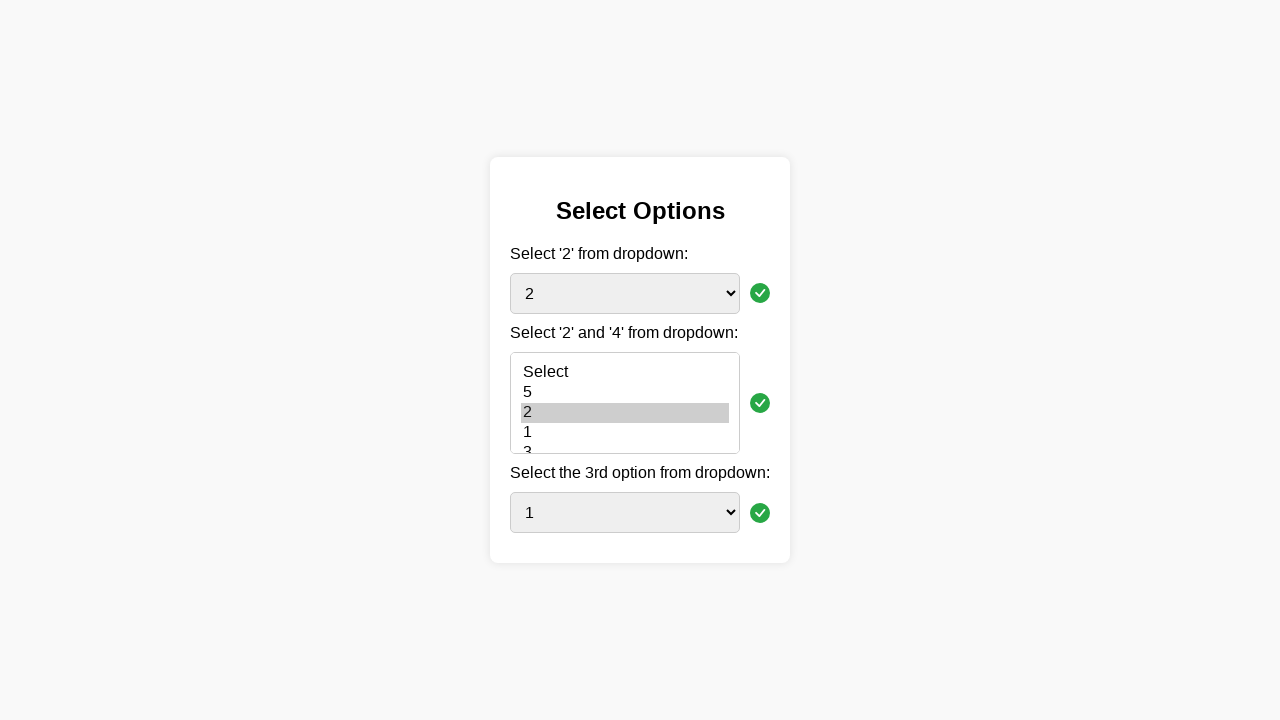

Success indicator appeared for dropdown3 selection
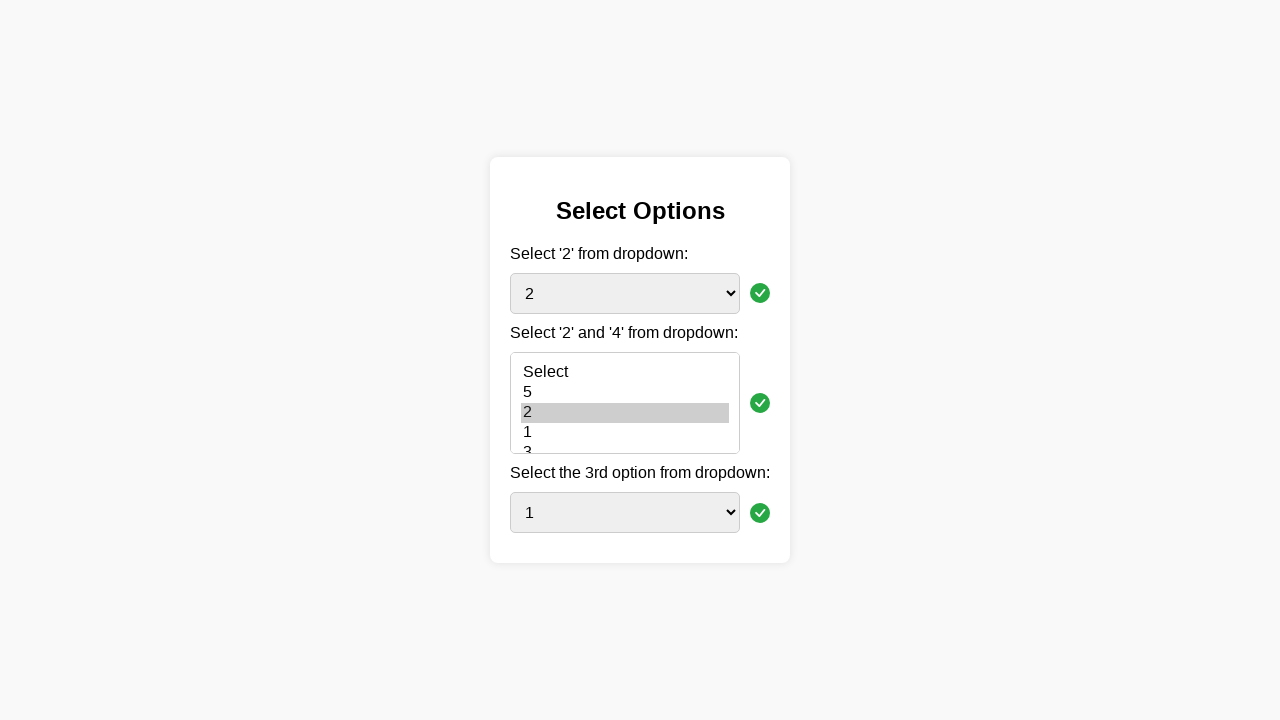

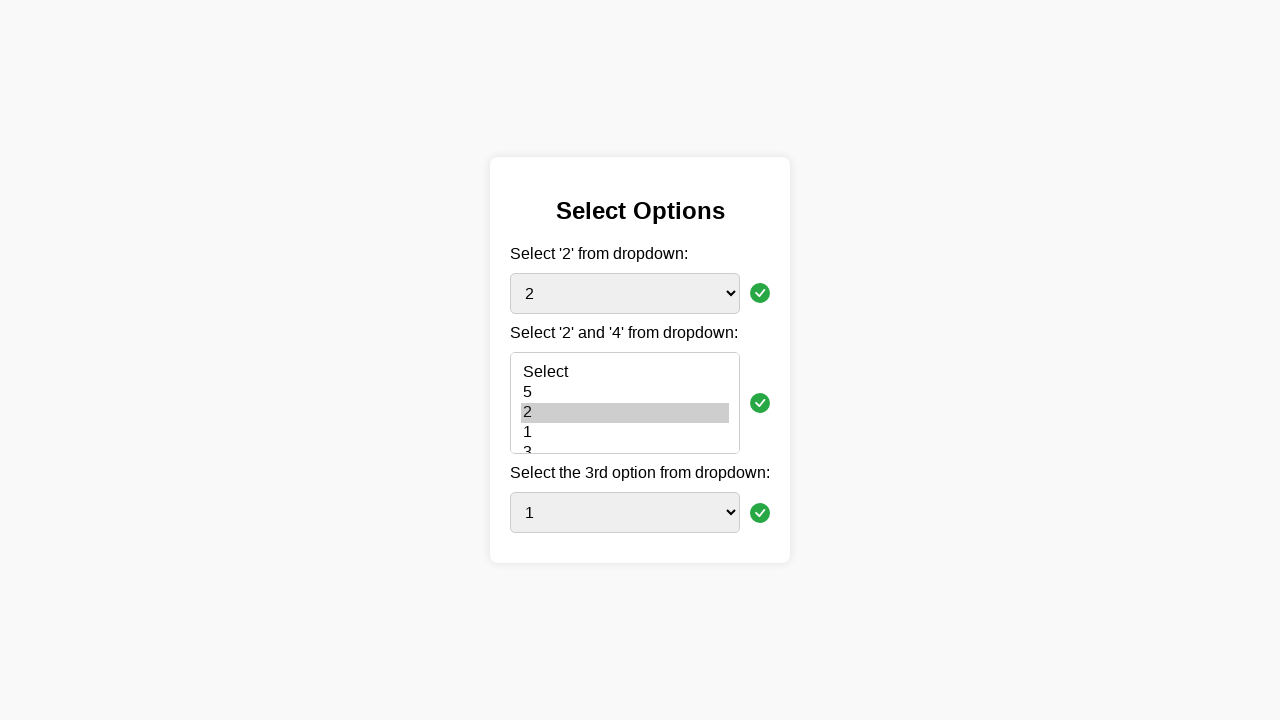